Tests right-click context menu functionality by performing a right-click on a button element, clicking the Copy option from the context menu, and accepting the resulting alert dialog

Starting URL: https://swisnl.github.io/jQuery-contextMenu/demo.html

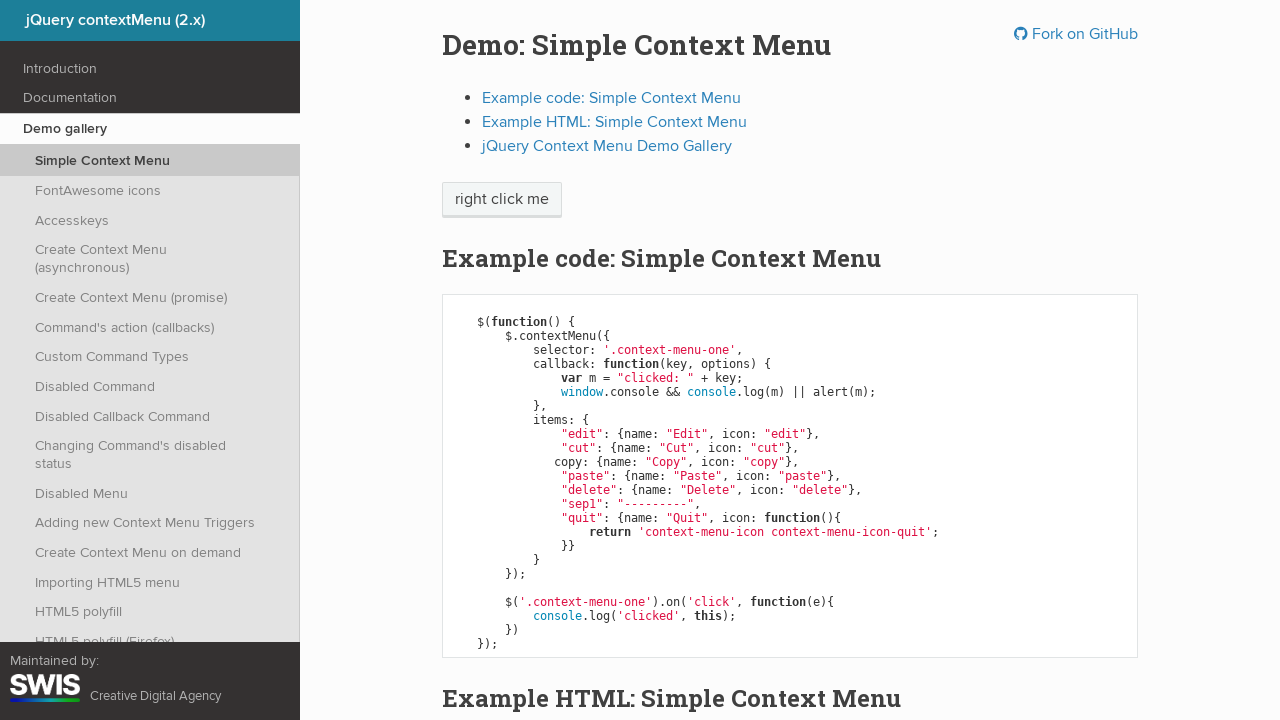

Right-clicked on context menu button at (502, 200) on span.context-menu-one.btn.btn-neutral
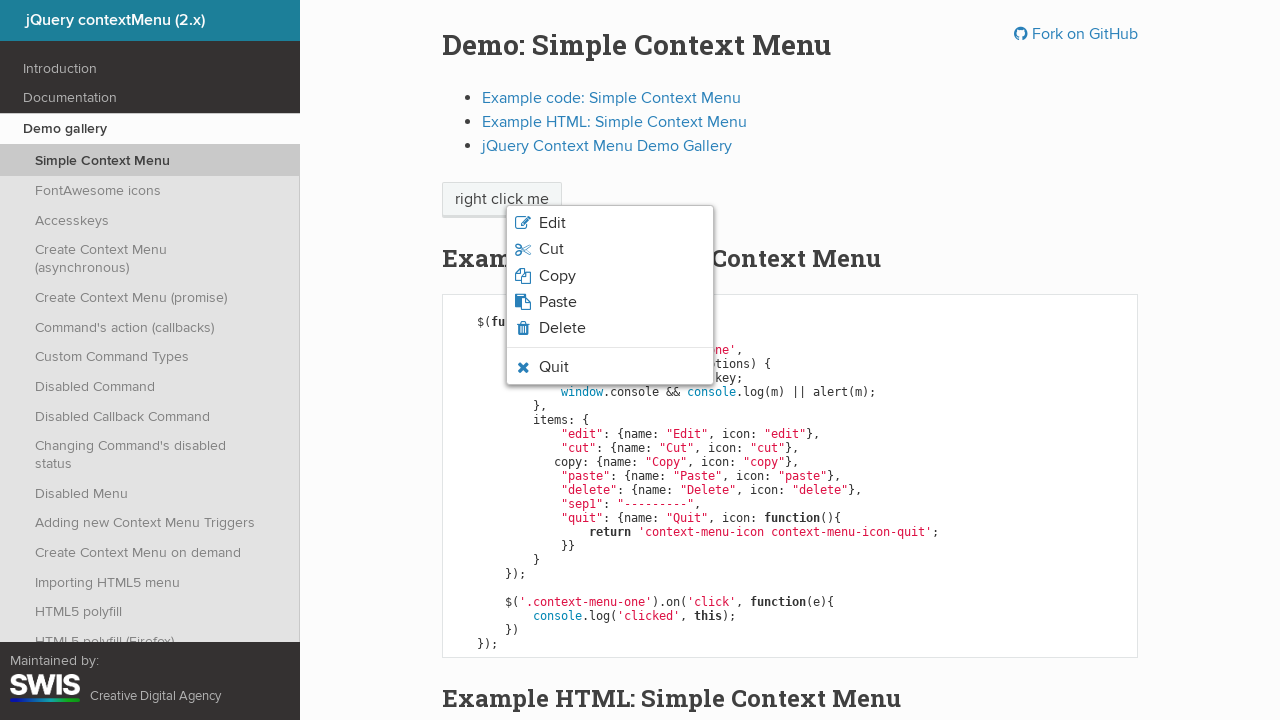

Clicked Copy option from context menu at (557, 276) on xpath=//span[normalize-space()='Copy']
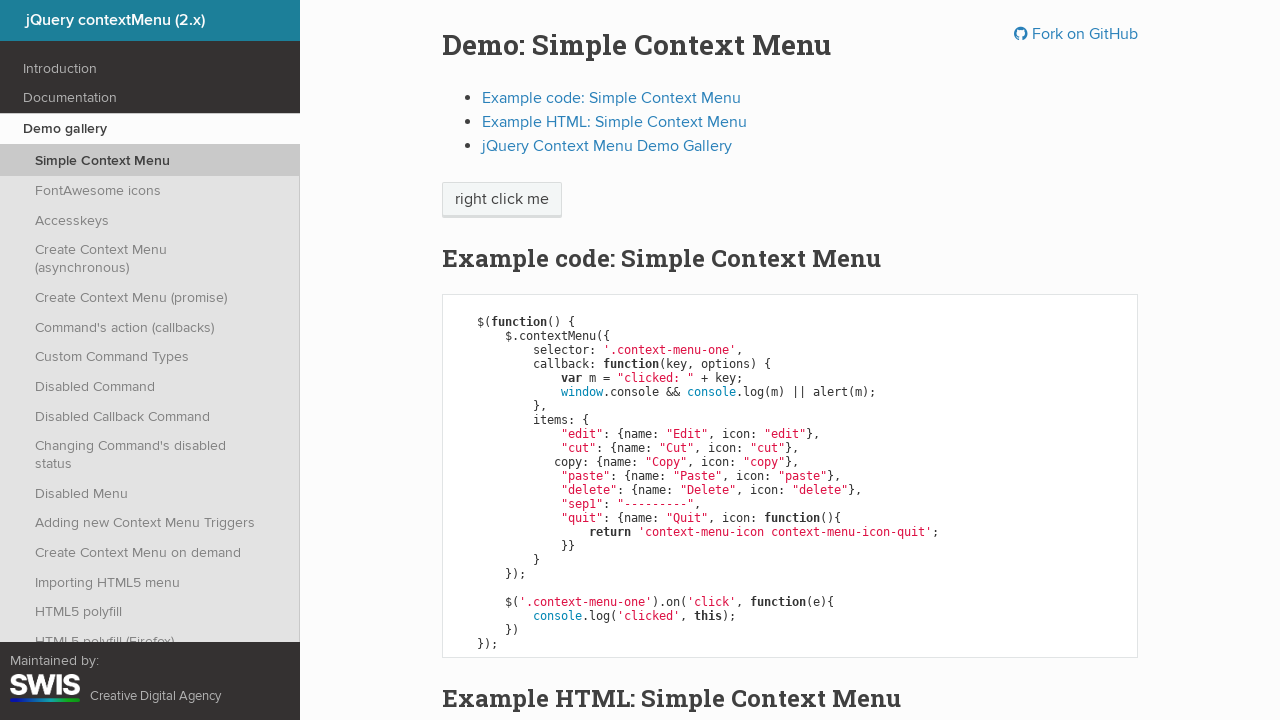

Set up dialog handler to accept alerts
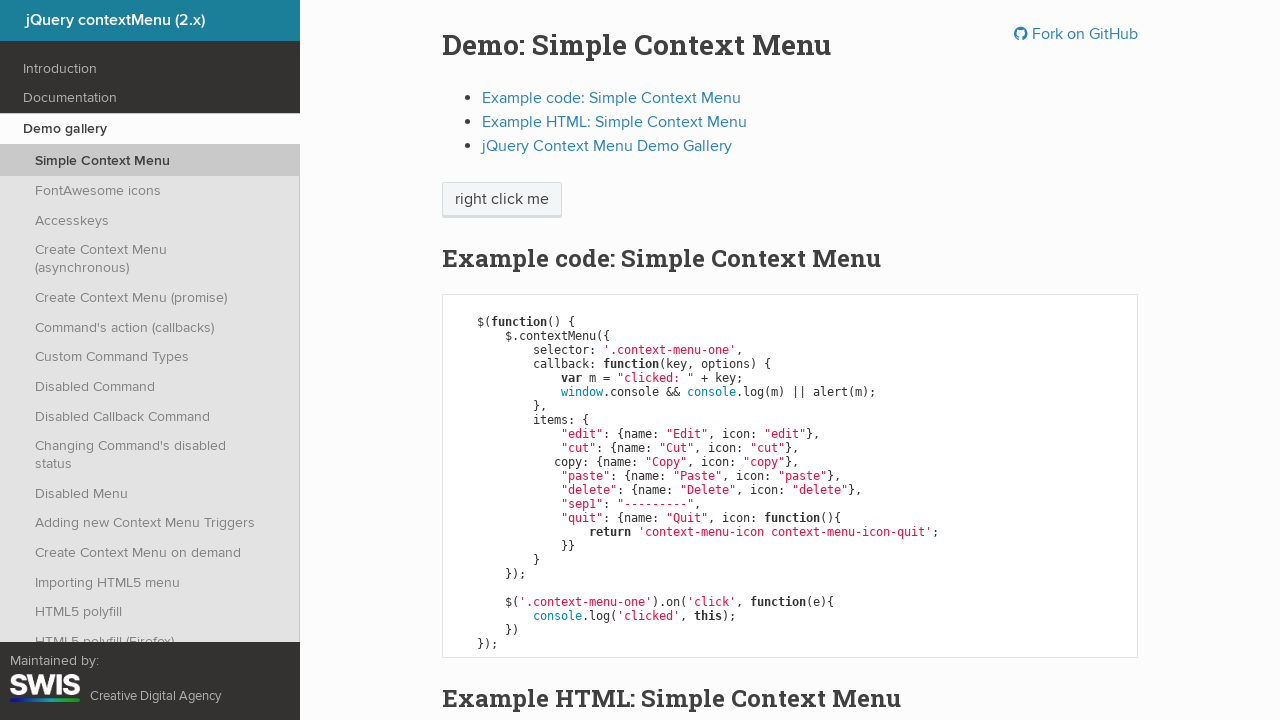

Waited 500ms for alert dialog to appear
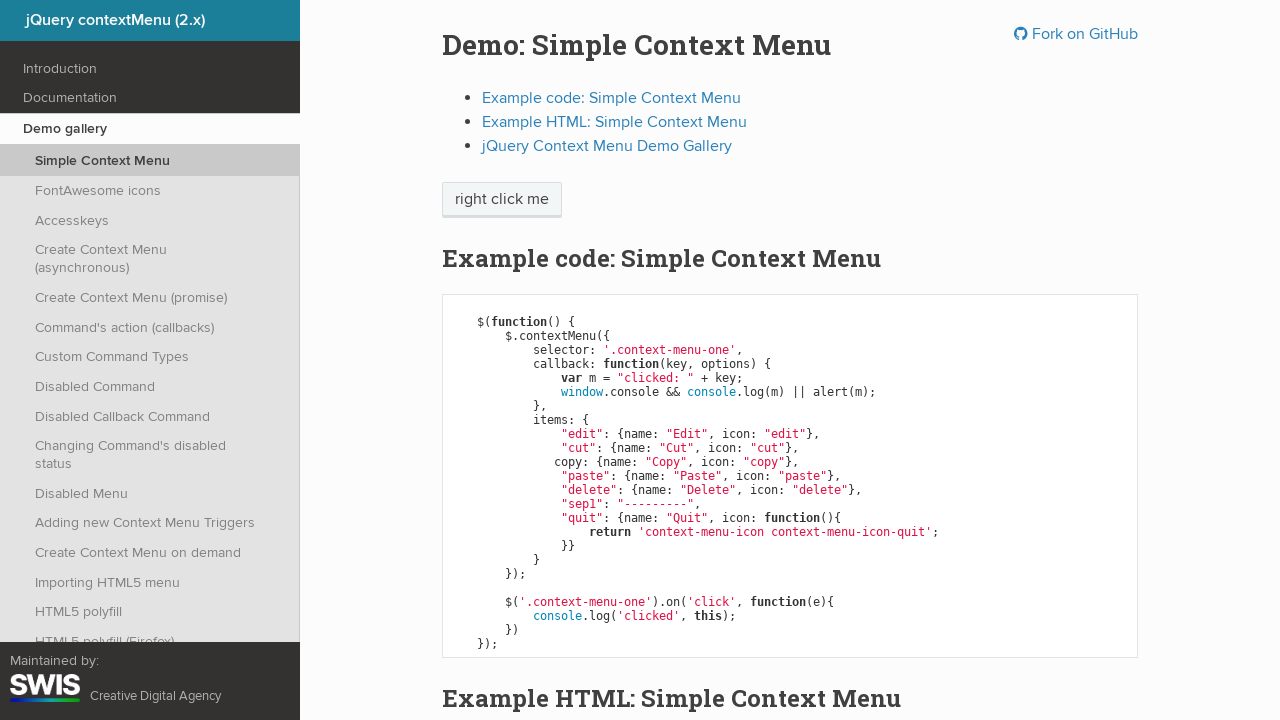

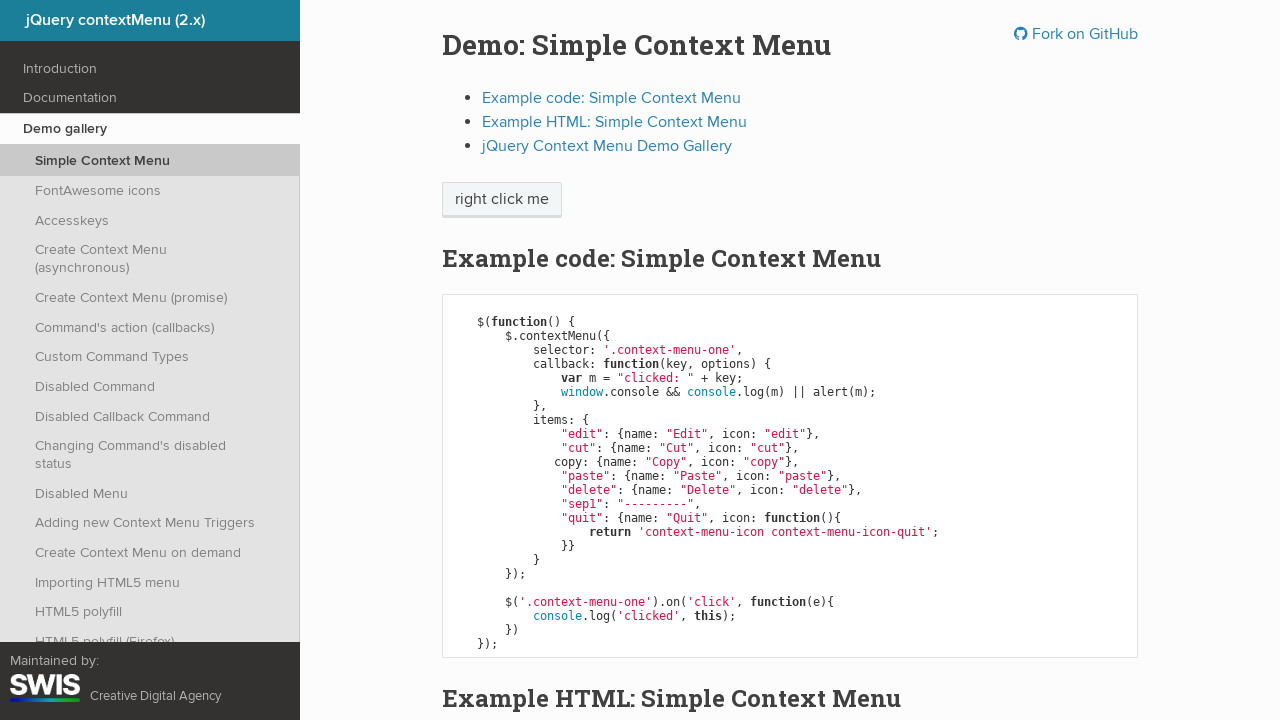